Tests a practice form submission by filling in name, email, password fields, selecting options from dropdowns and radio buttons, and submitting the form to verify success message.

Starting URL: https://rahulshettyacademy.com/angularpractice/

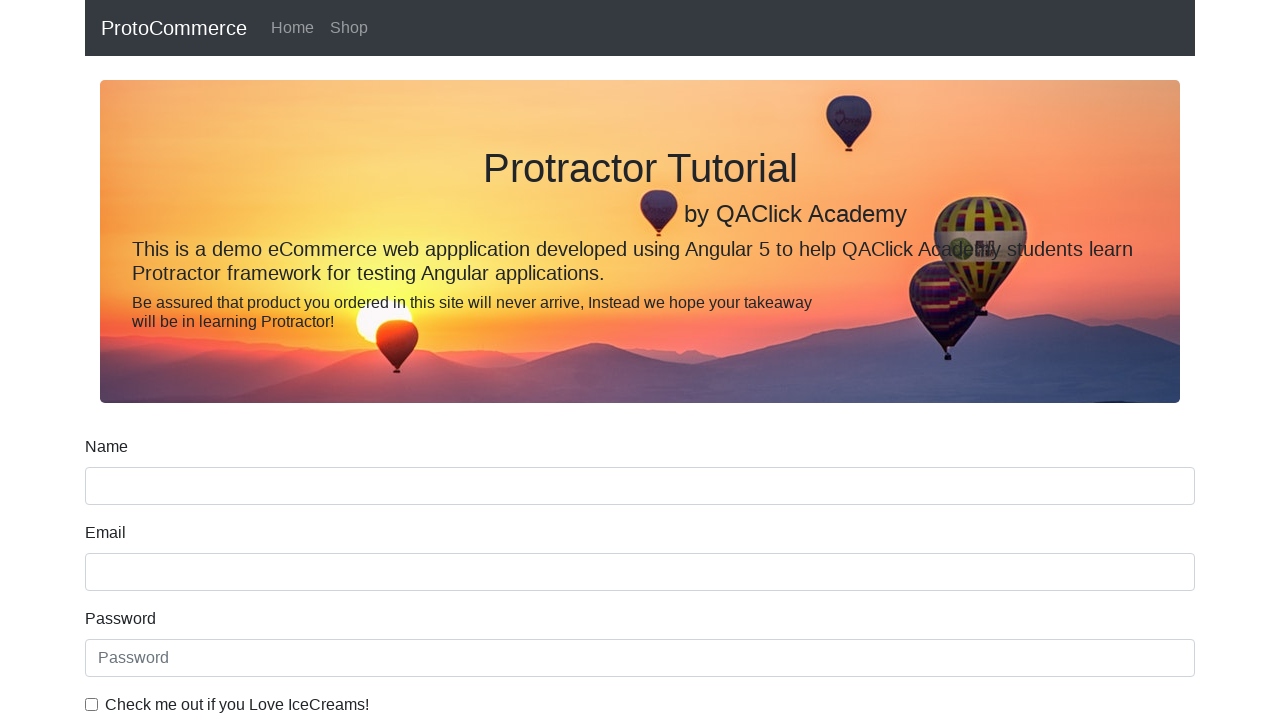

Filled name field with 'Sunil' on input[name='name']
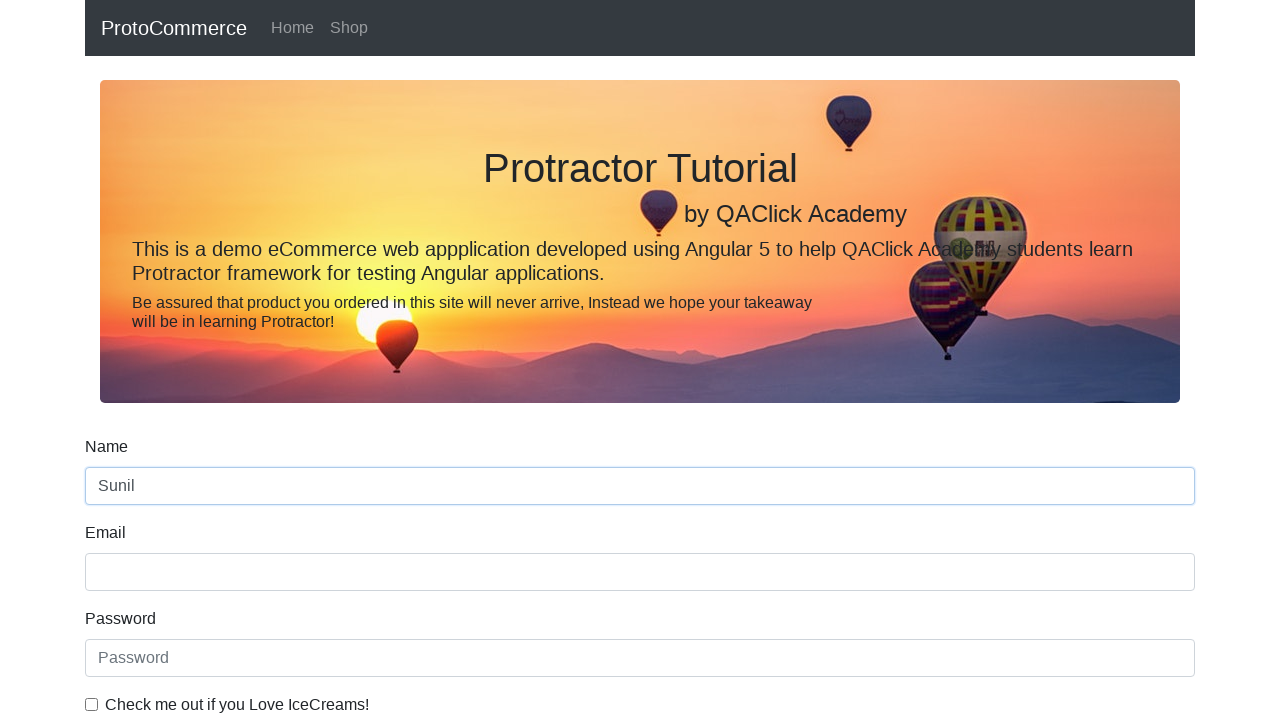

Filled email field with 'Sunil@linux.com' on input[name='email']
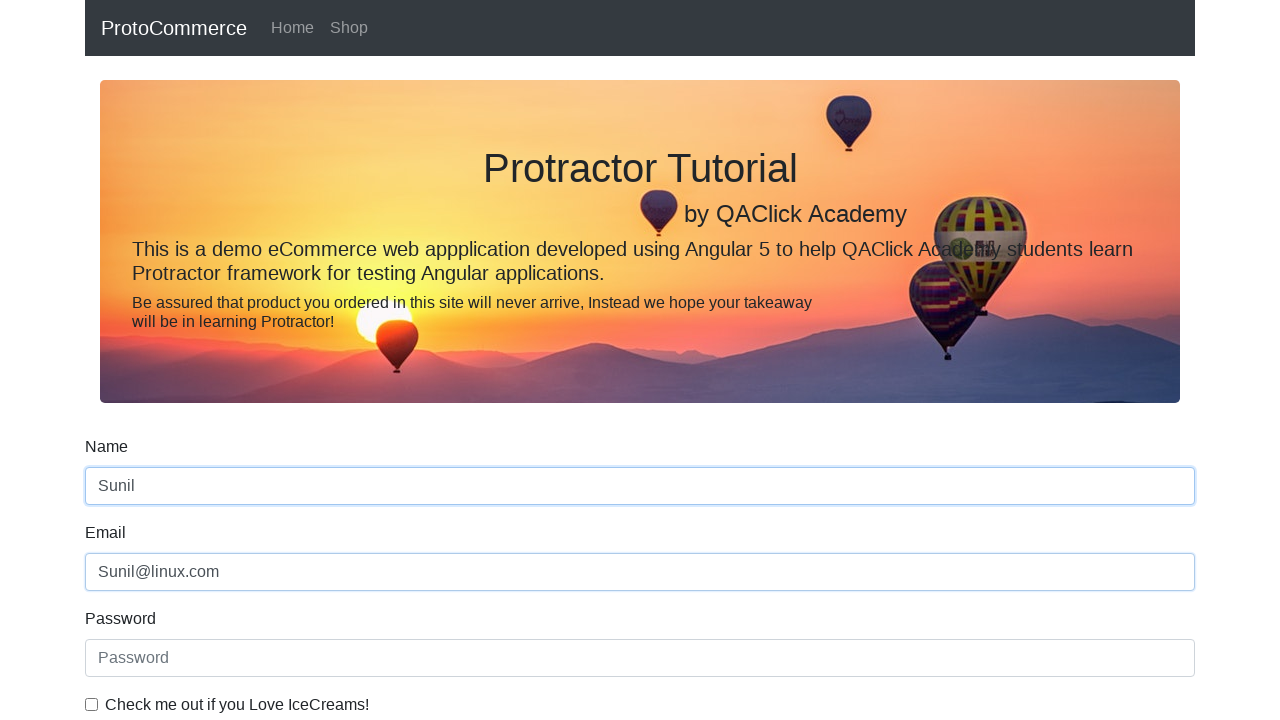

Filled password field with 'HelloCloud@123' on #exampleInputPassword1
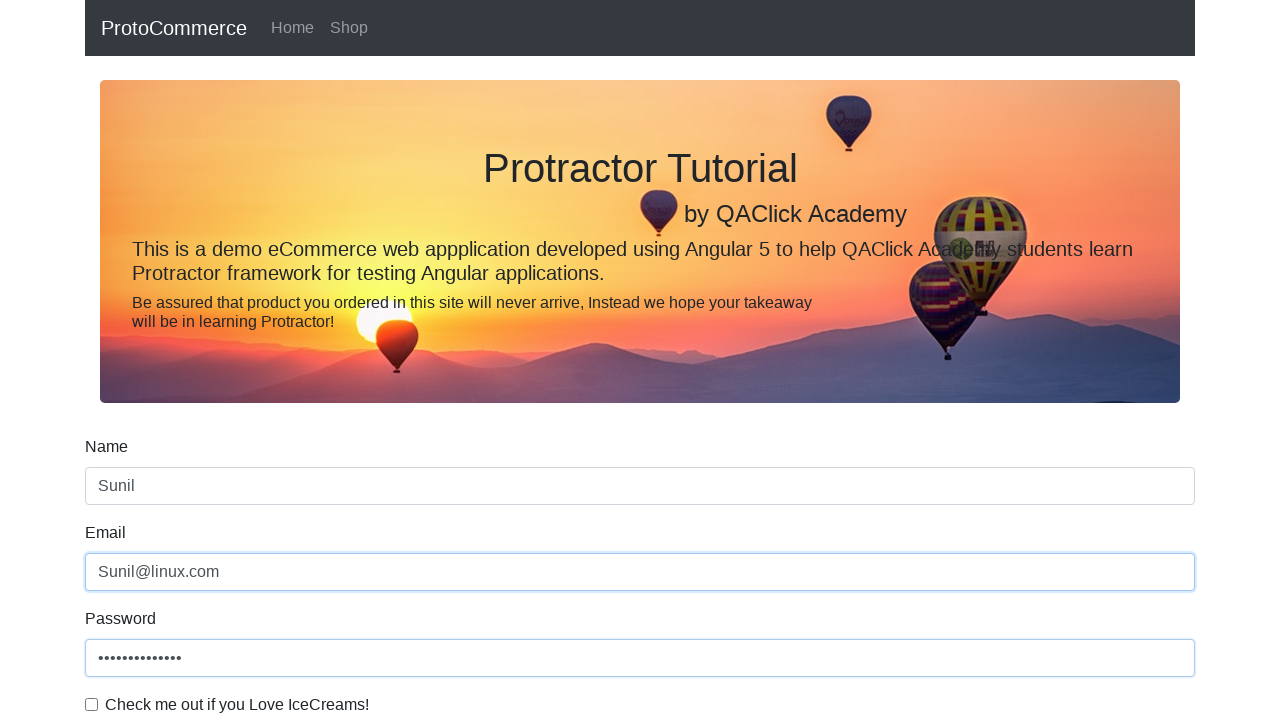

Clicked the checkbox to accept terms at (92, 704) on #exampleCheck1
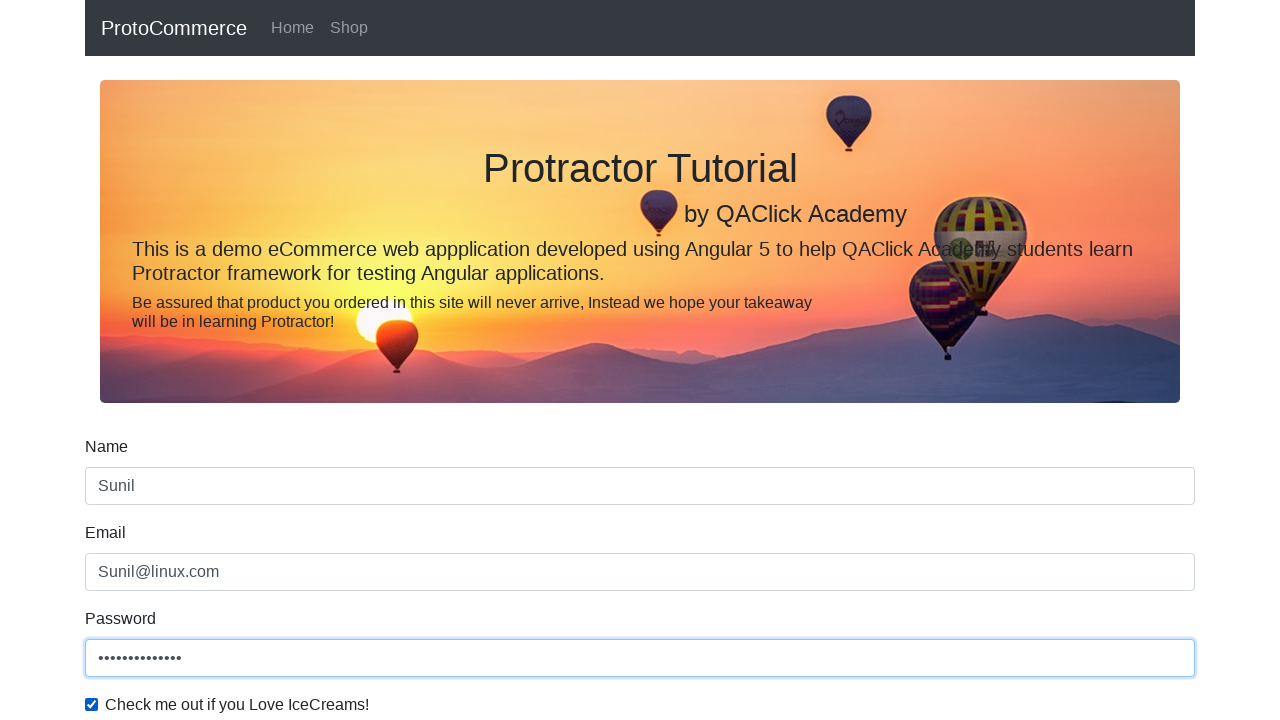

Selected second option from dropdown menu on #exampleFormControlSelect1
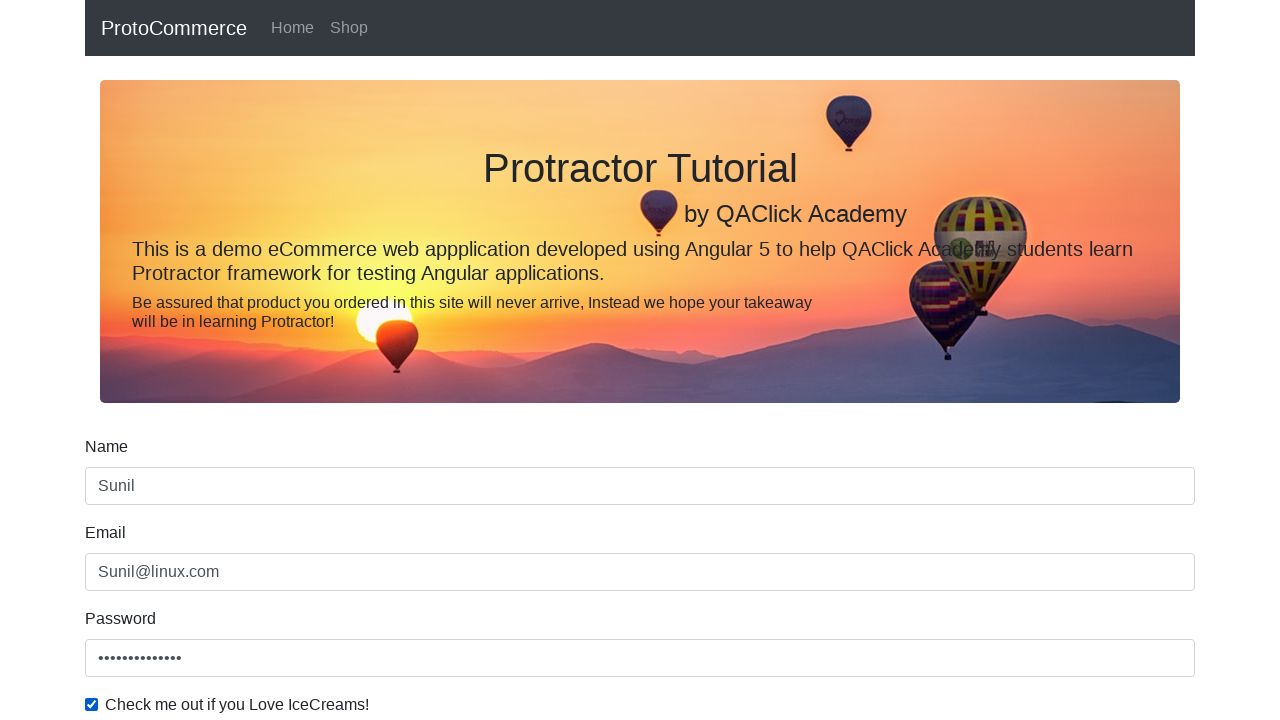

Clicked radio button option at (238, 360) on #inlineRadio1
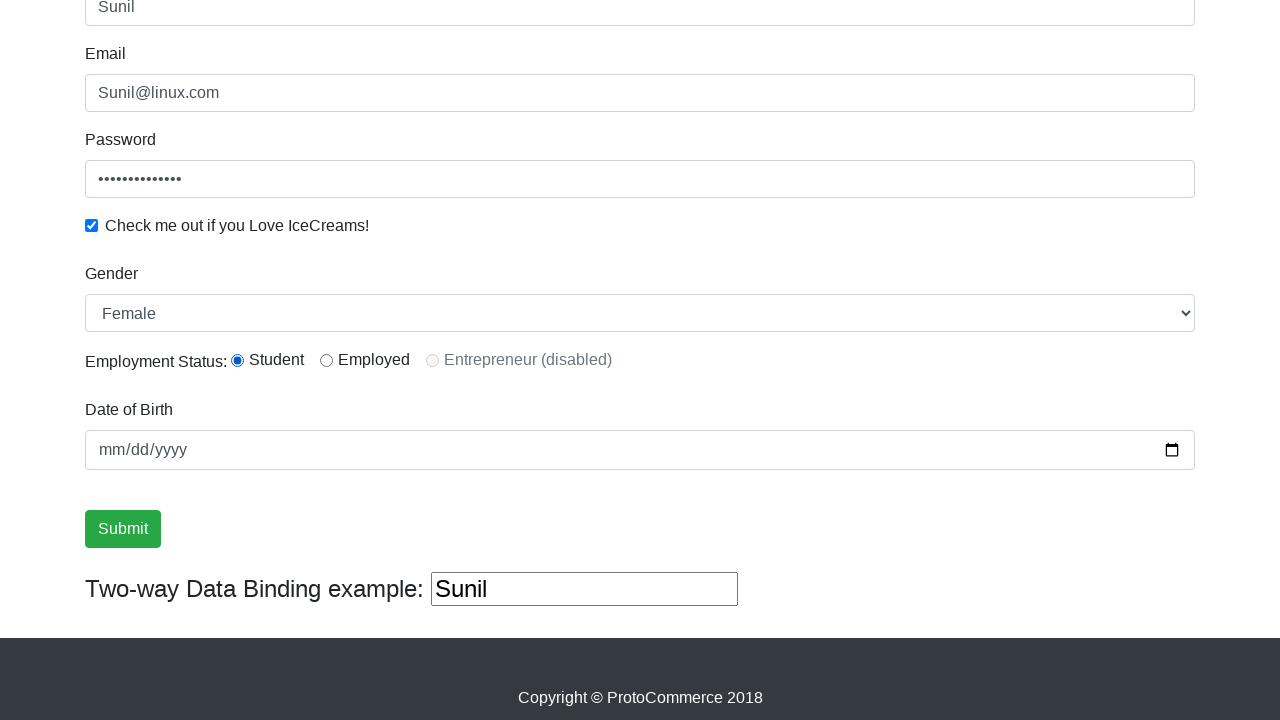

Clicked form submit button at (123, 529) on input[type='submit']
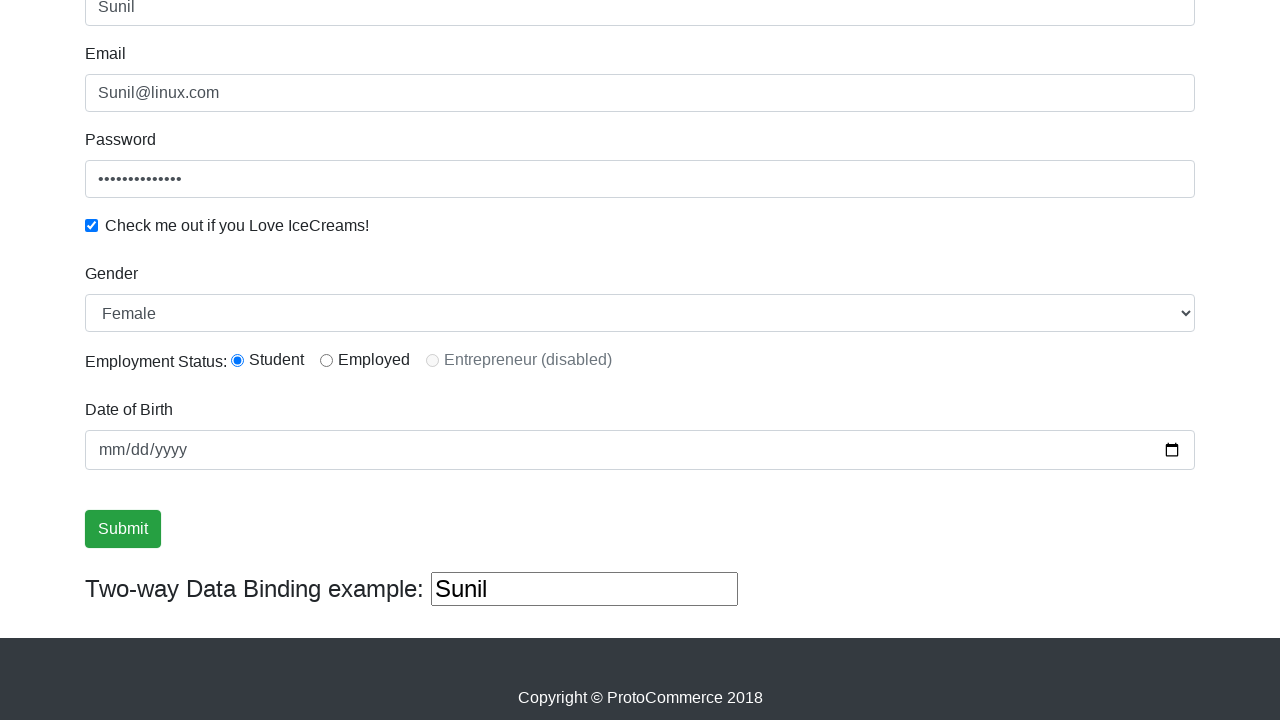

Success message appeared on the page
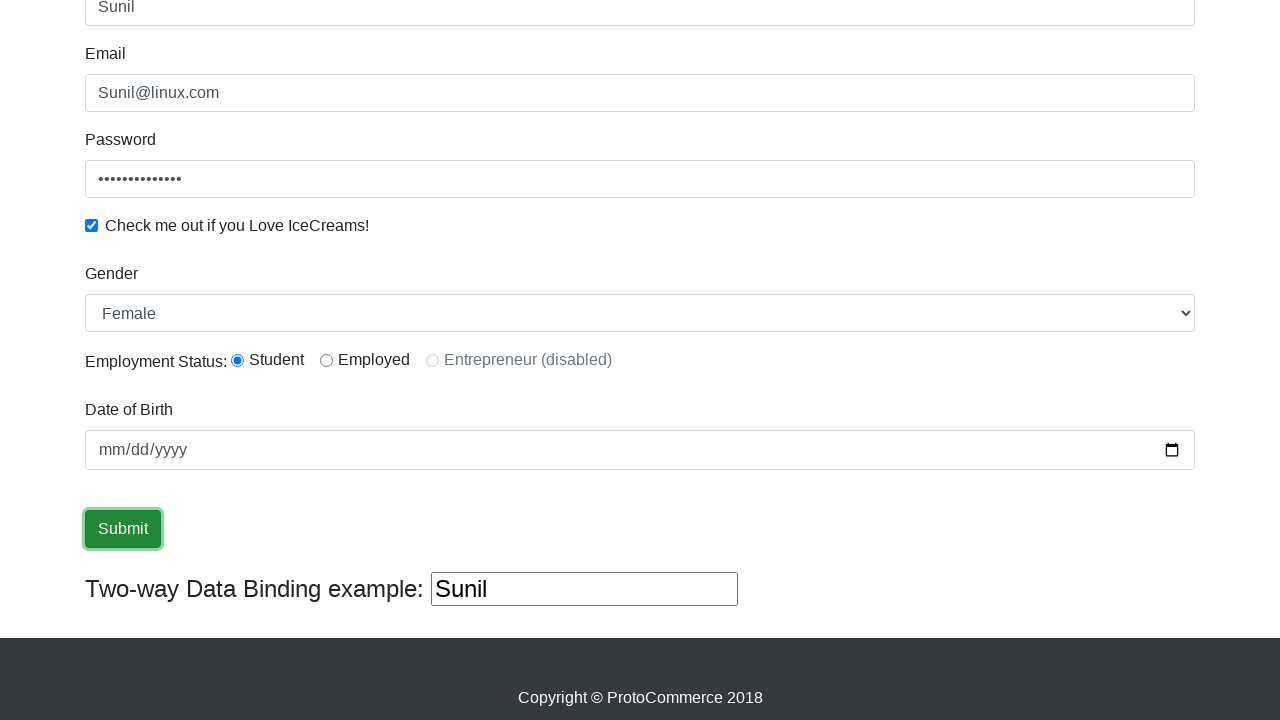

Retrieved success message text: '
                    ×
                    Success! The Form has been submitted successfully!.
                  '
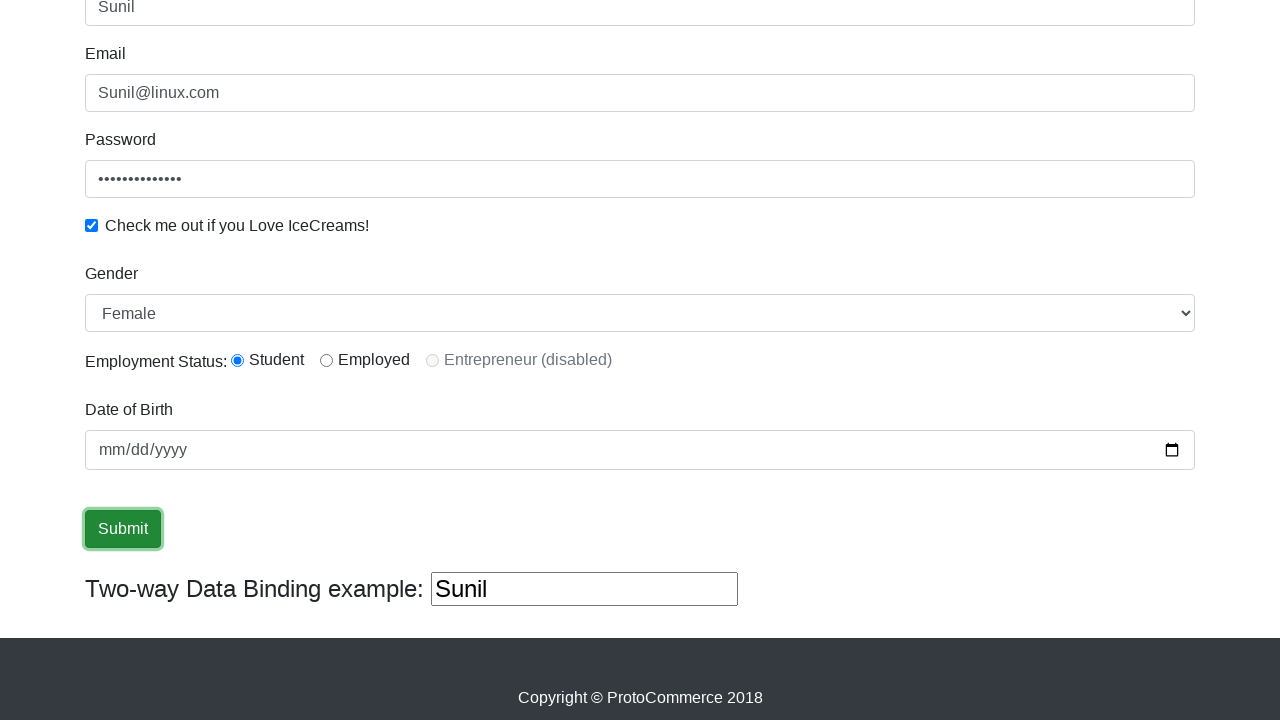

Verified that 'Success' text is present in the message
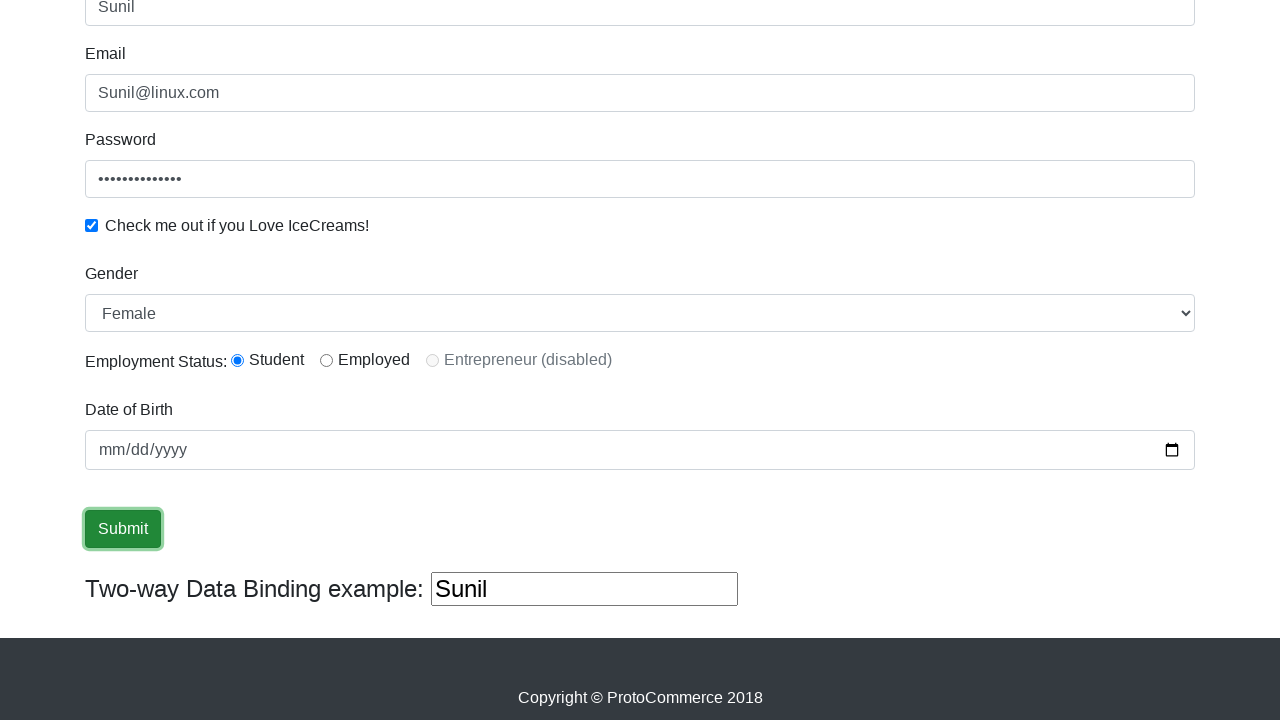

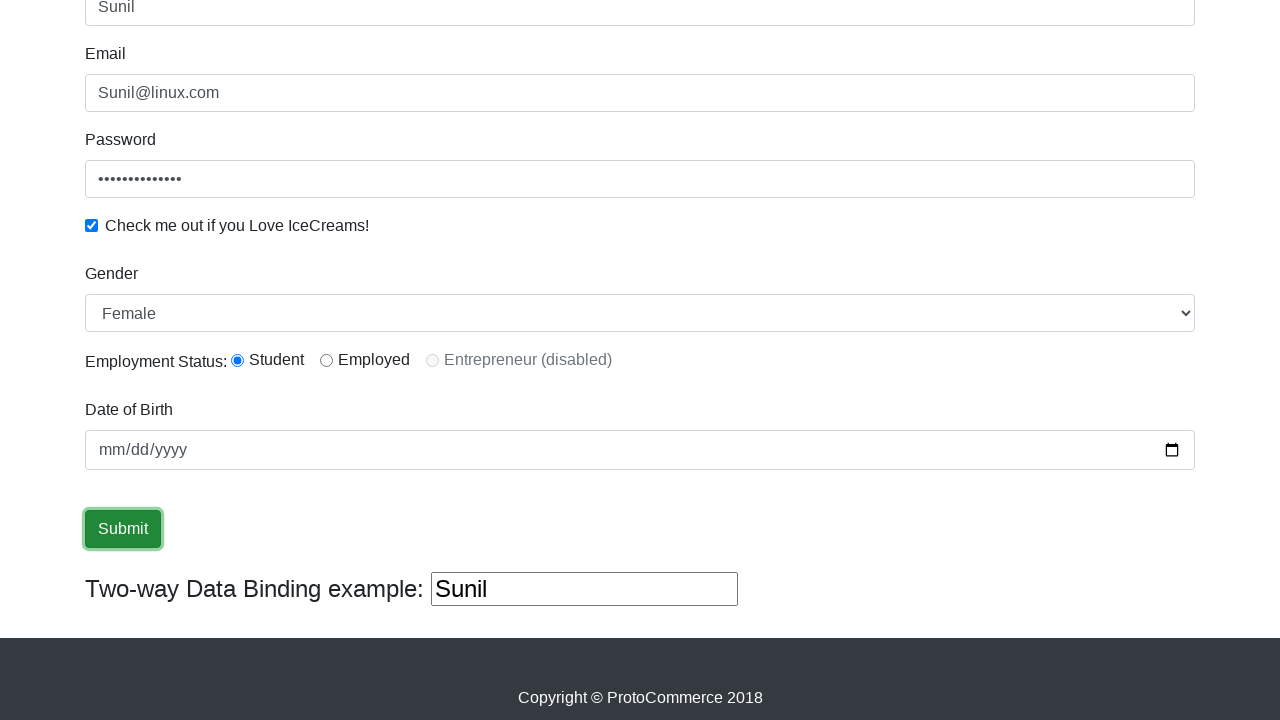